Tests the Automation Exercise website by verifying the number of links on the homepage, navigating to the Products page, and confirming that a special offer element is displayed

Starting URL: https://www.automationexercise.com/

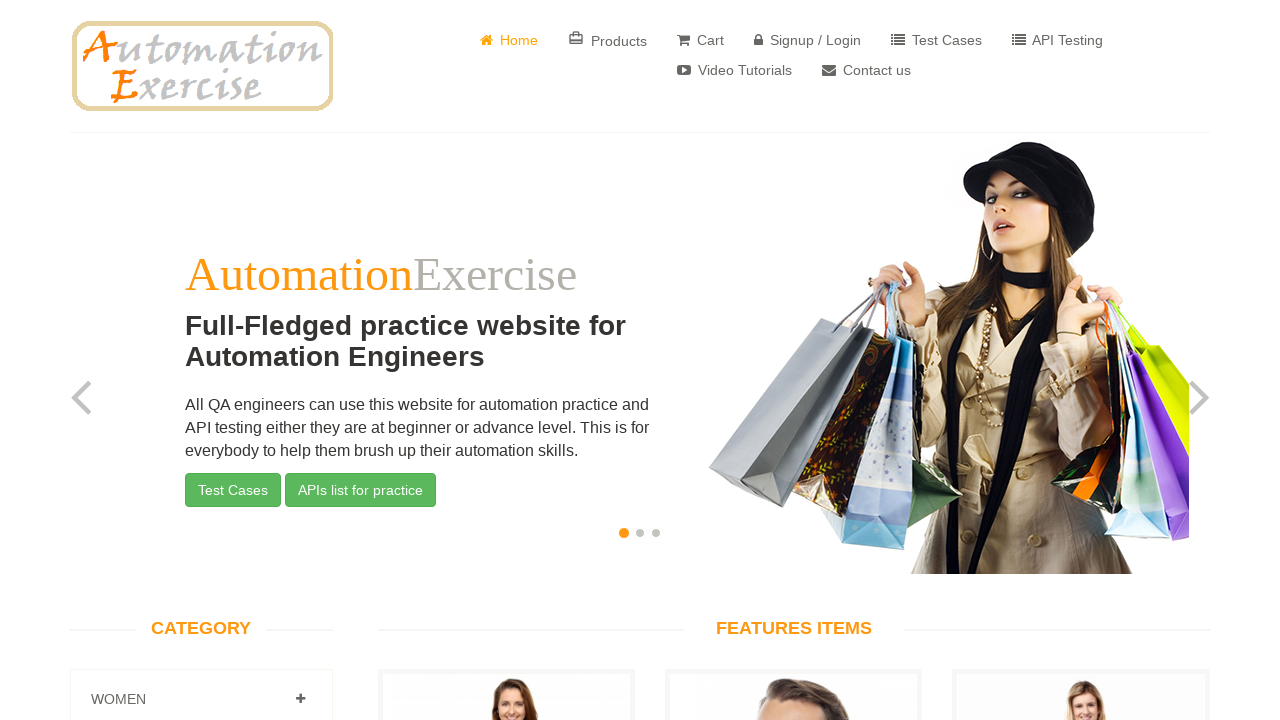

Retrieved all link elements on the homepage
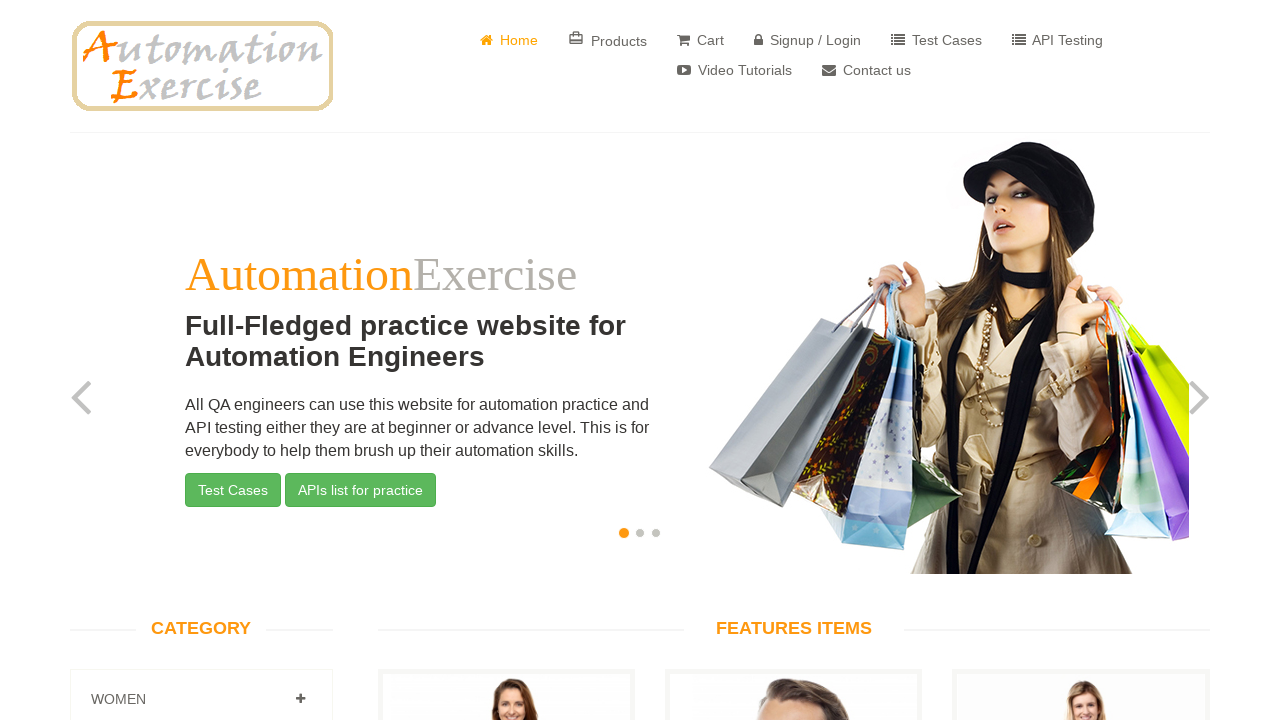

Verified link count: found 147 links as expected
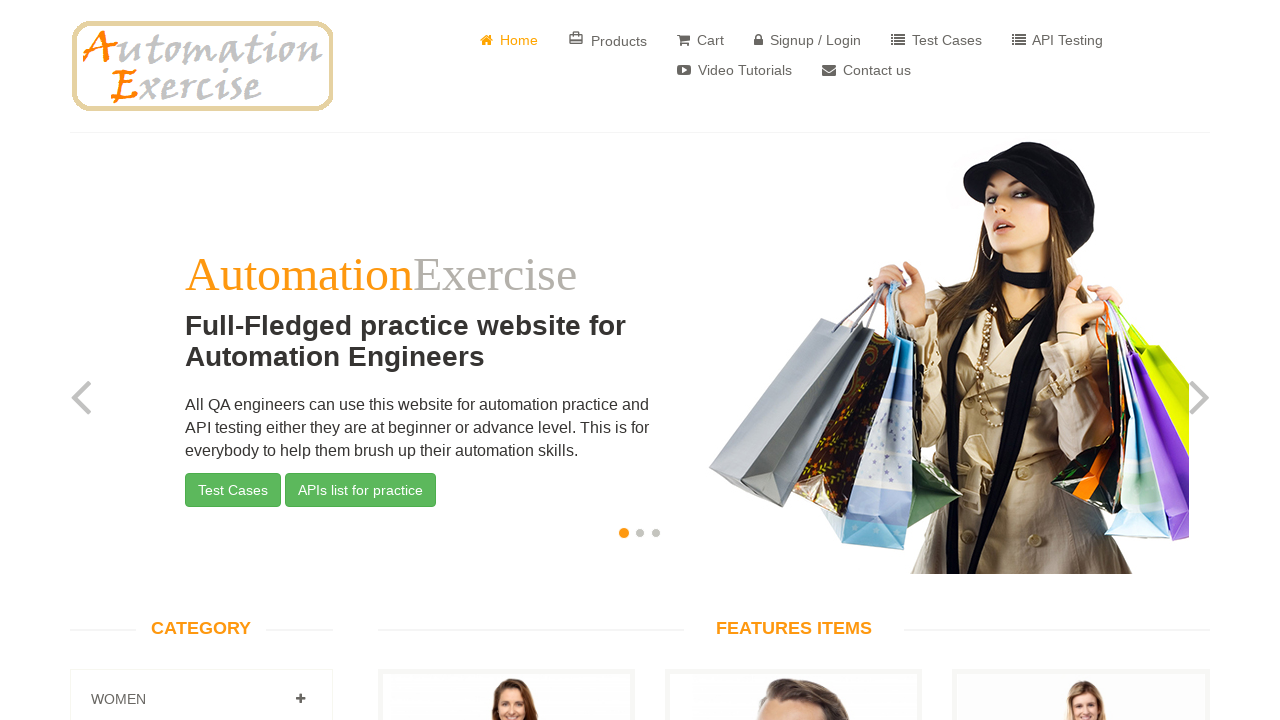

Clicked on Products link to navigate to Products page at (608, 40) on text=Products
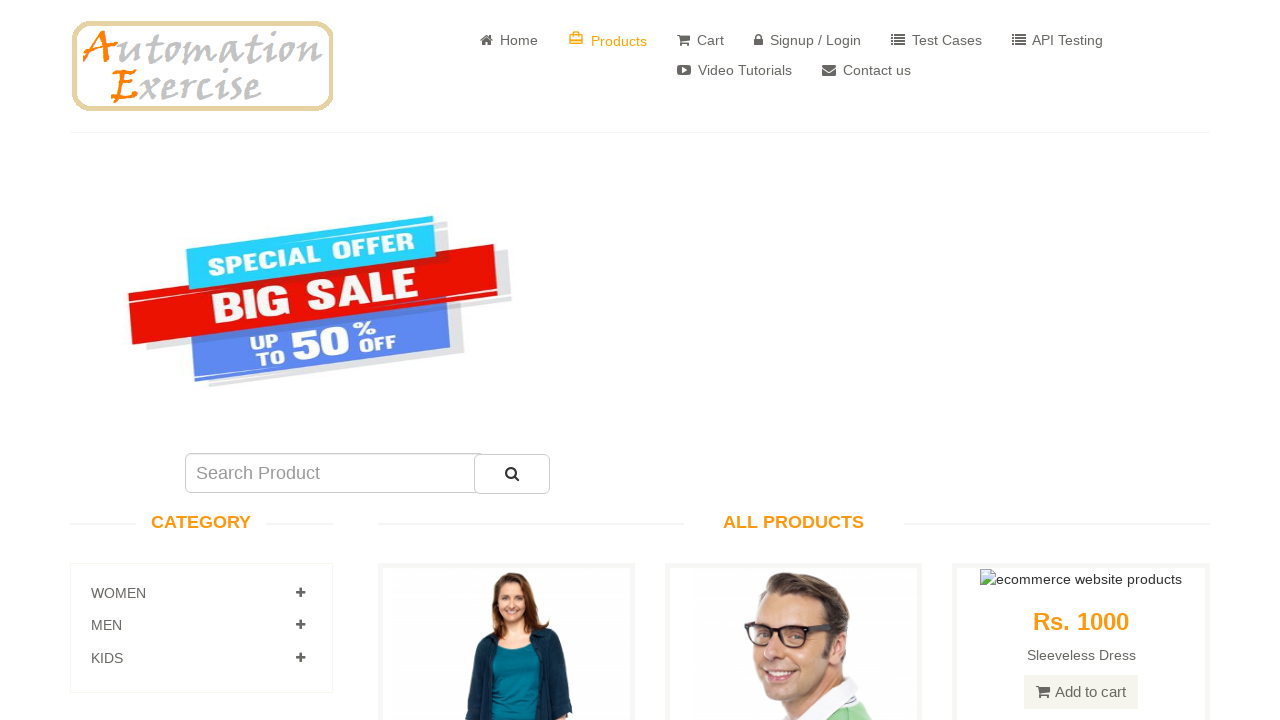

Waited for special offer element to become visible
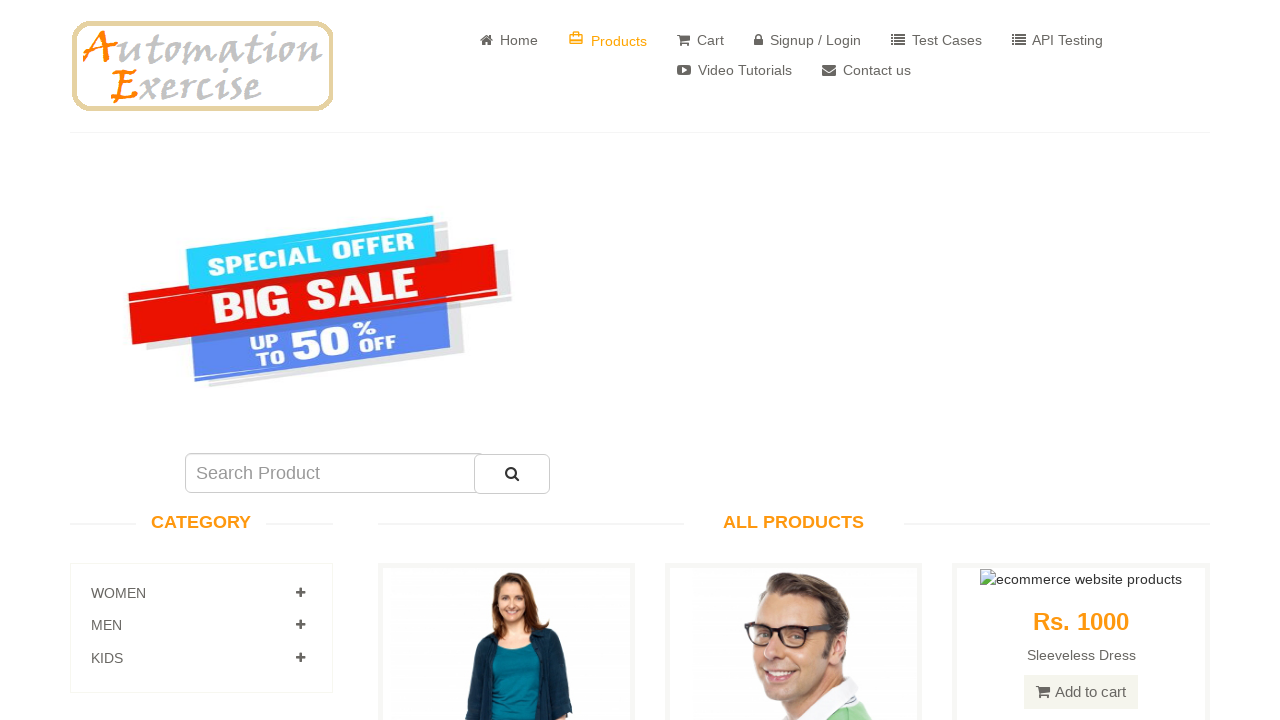

Confirmed special offer element is displayed on Products page
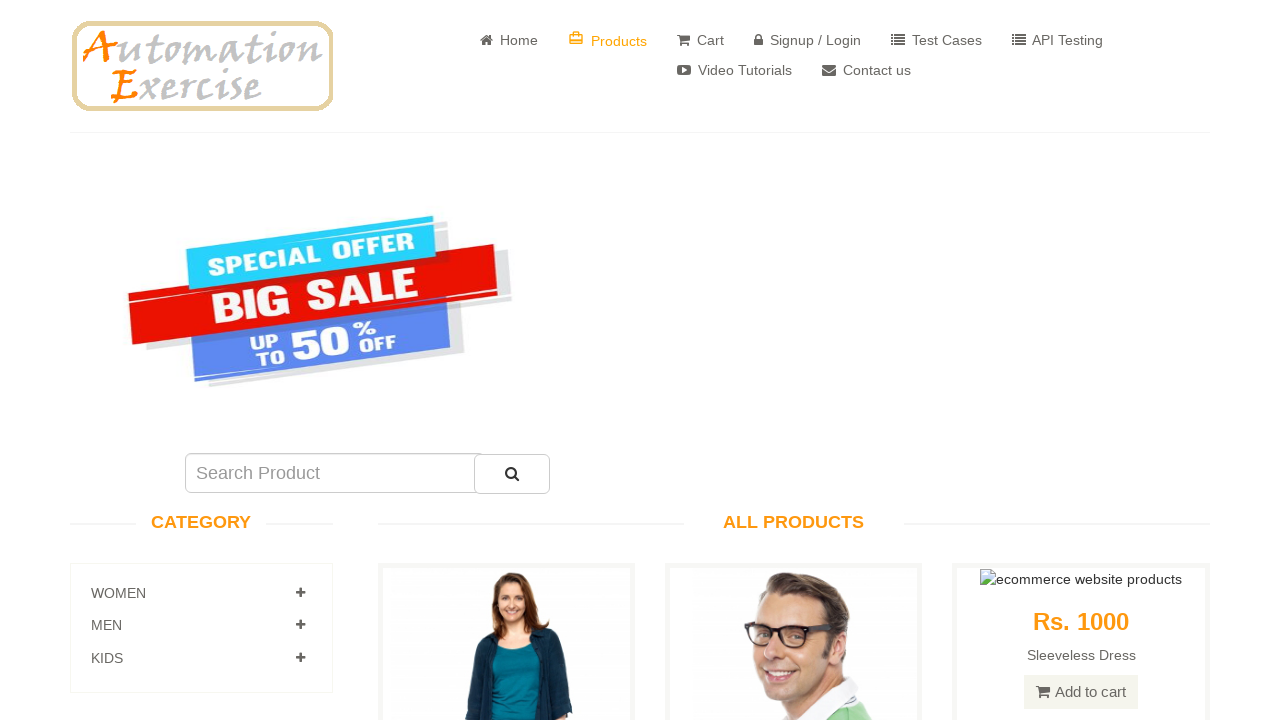

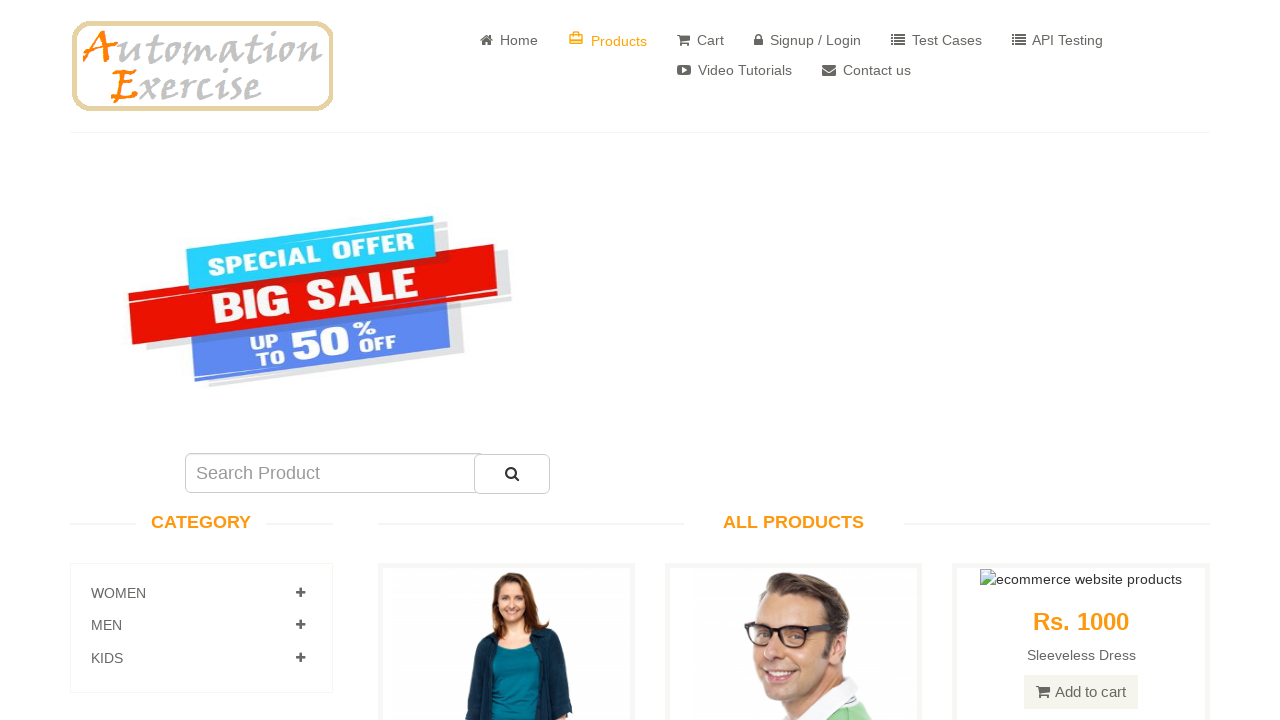